Tests dropdown selection by selecting options using visible text, alternating between Option 1 and Option 2 multiple times

Starting URL: https://testcenter.techproeducation.com/index.php?page=dropdown

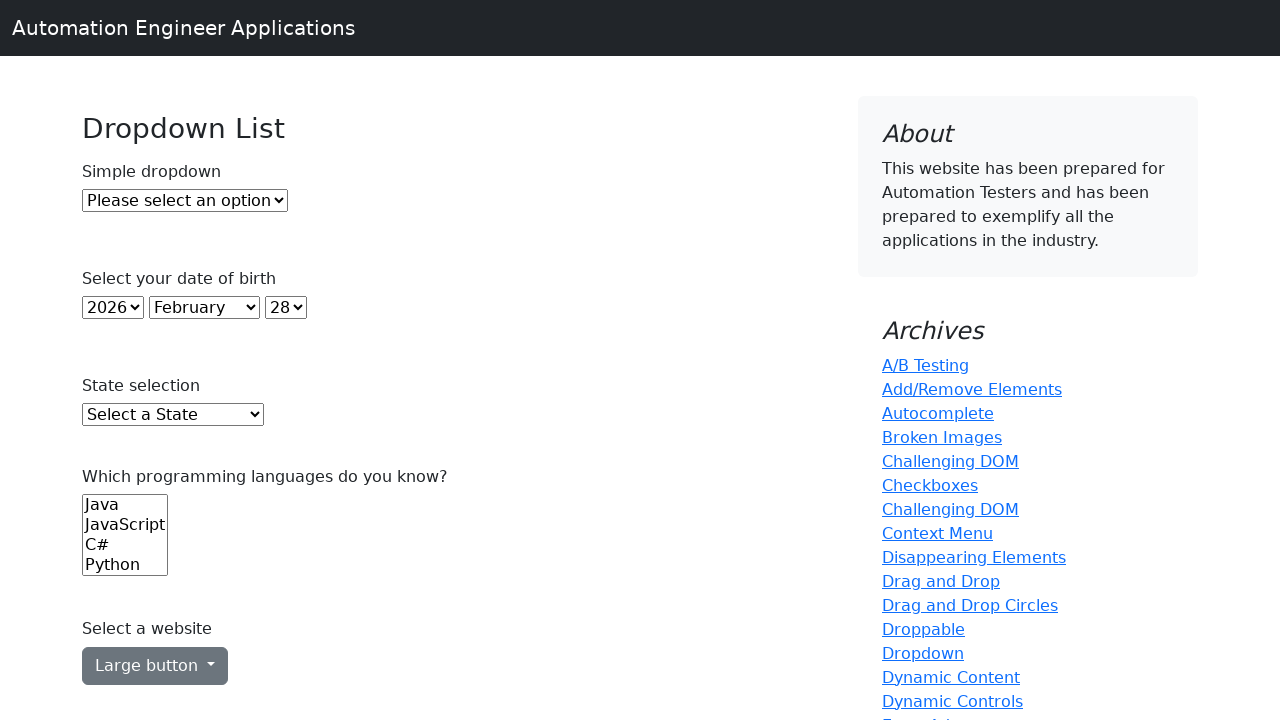

Selected 'Option 1' from dropdown by visible text on #dropdown
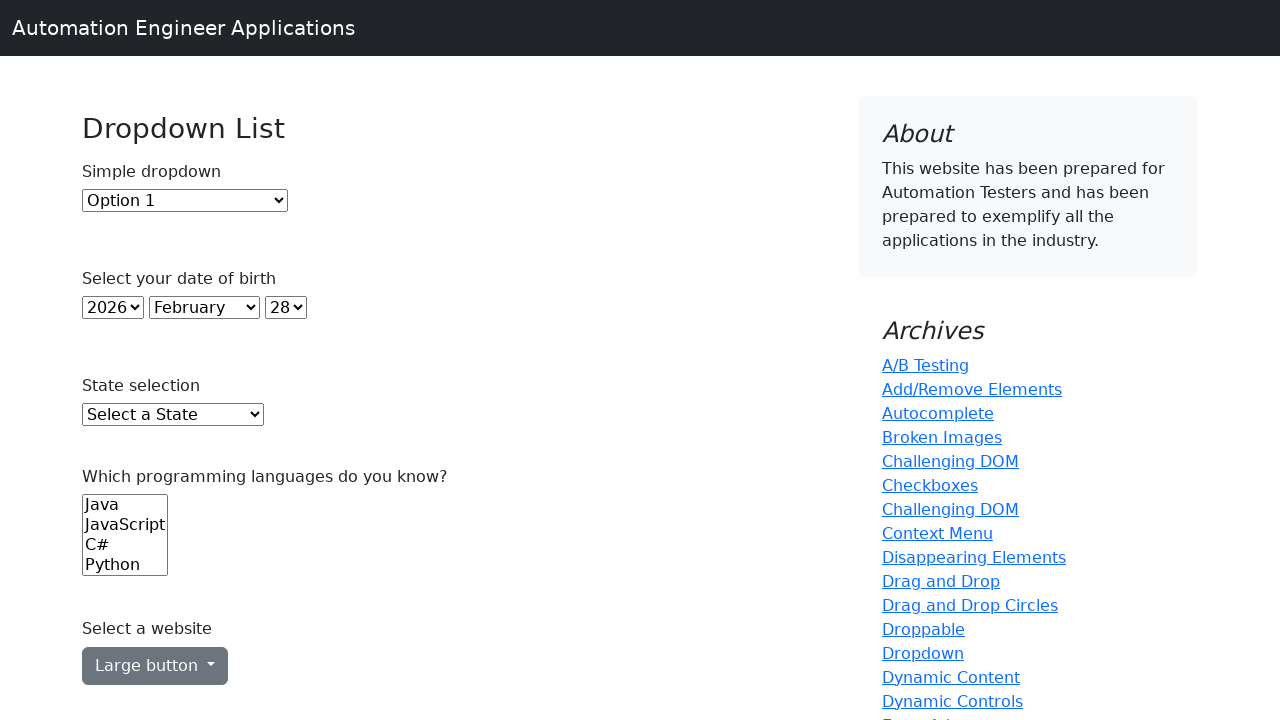

Selected 'Option 2' from dropdown by visible text on #dropdown
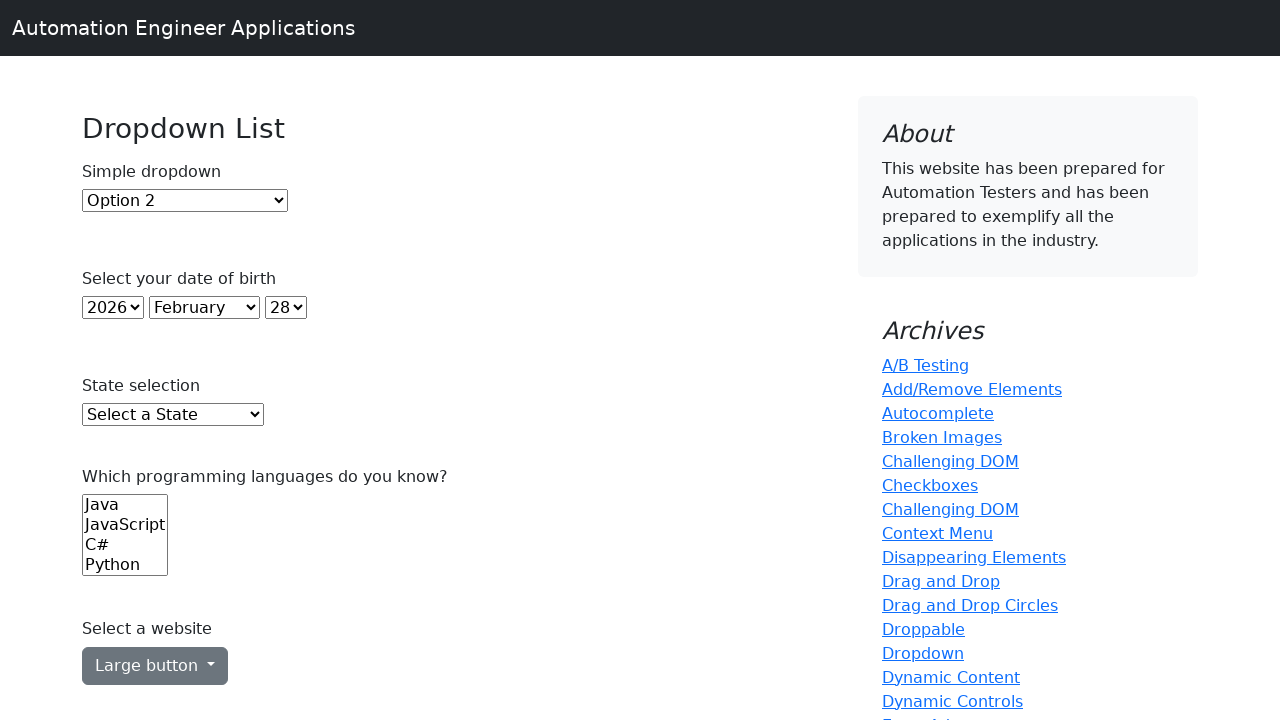

Selected 'Option 1' from dropdown by visible text again on #dropdown
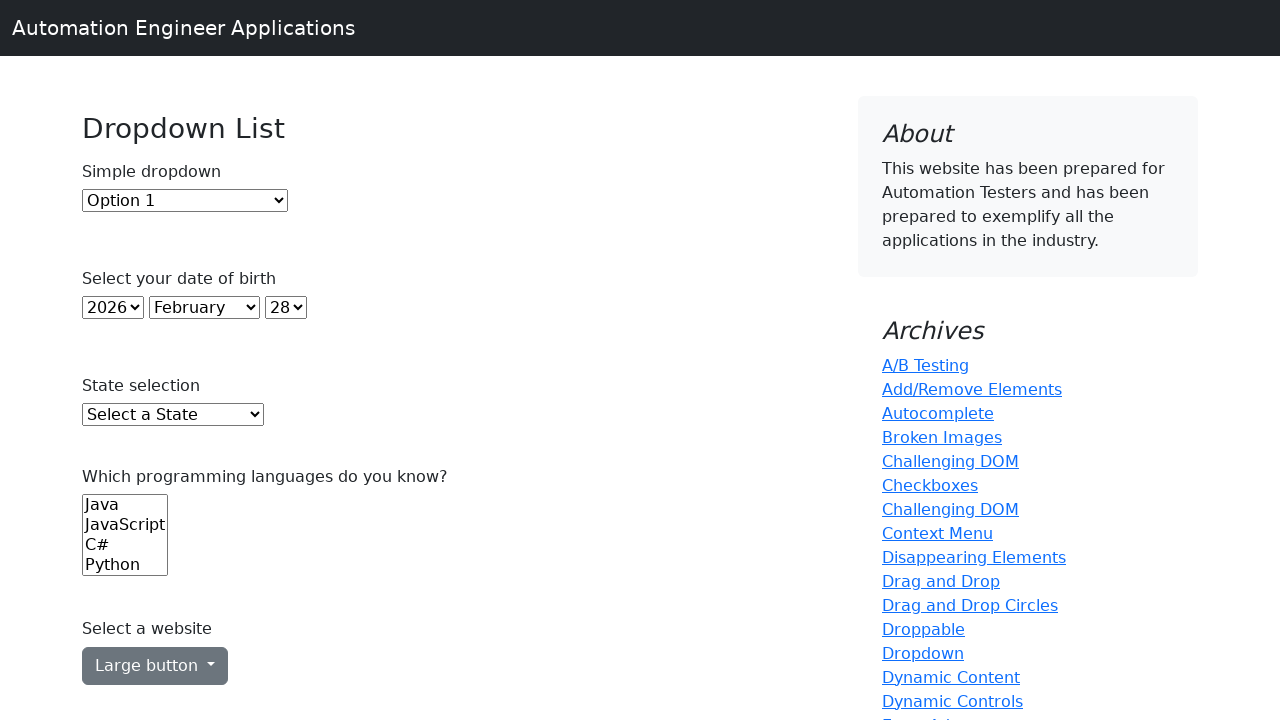

Selected 'Option 2' from dropdown by visible text again on #dropdown
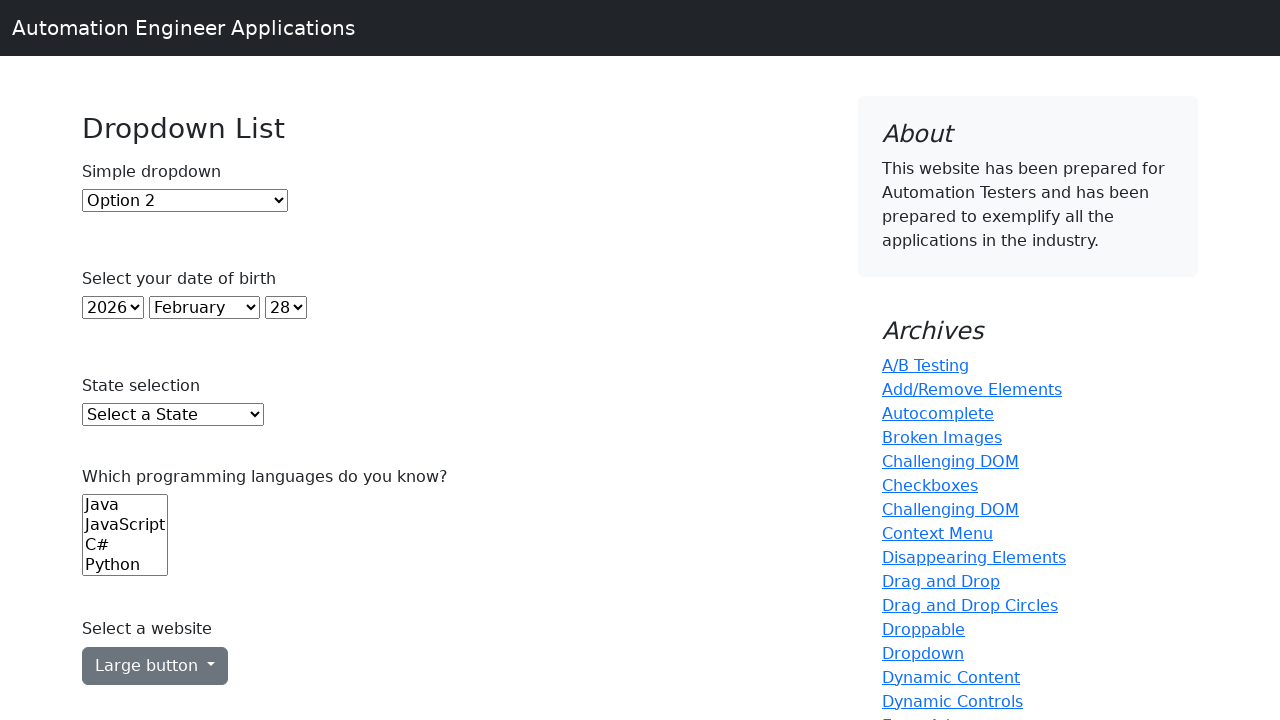

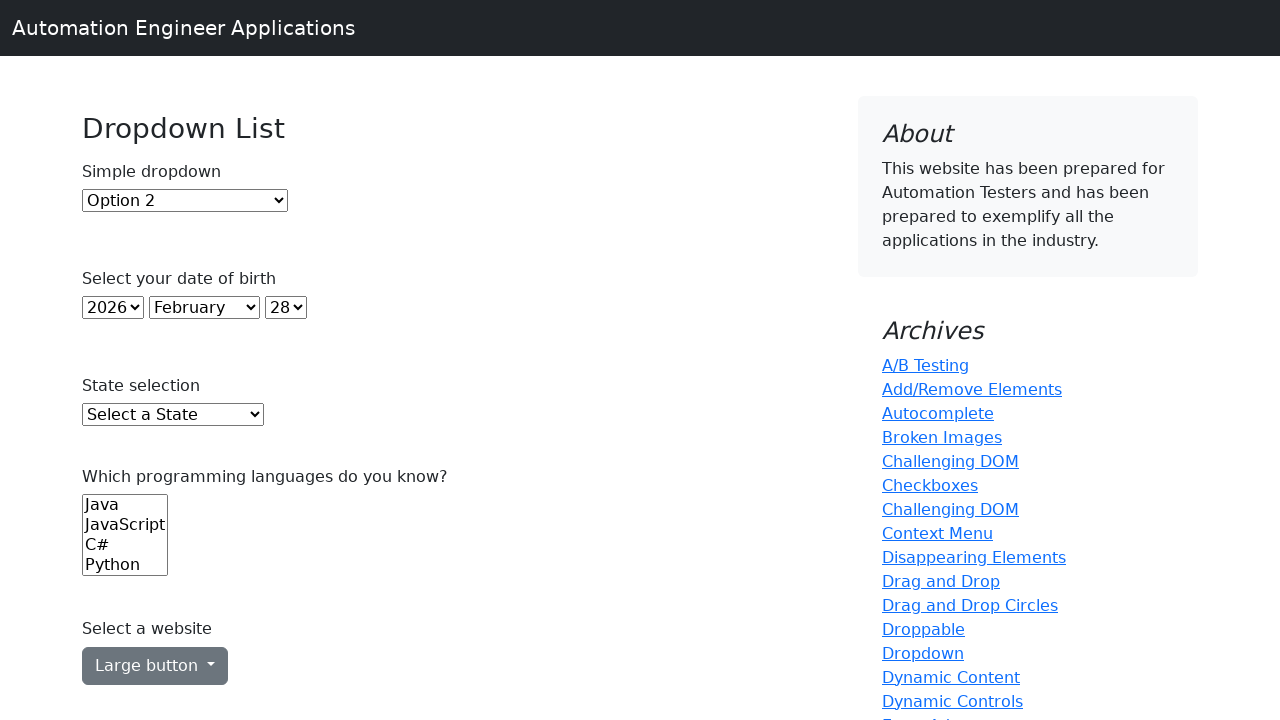